Tests dropdown functionality by navigating to the Dropdown page and selecting an option from a dropdown menu

Starting URL: http://the-internet.herokuapp.com/

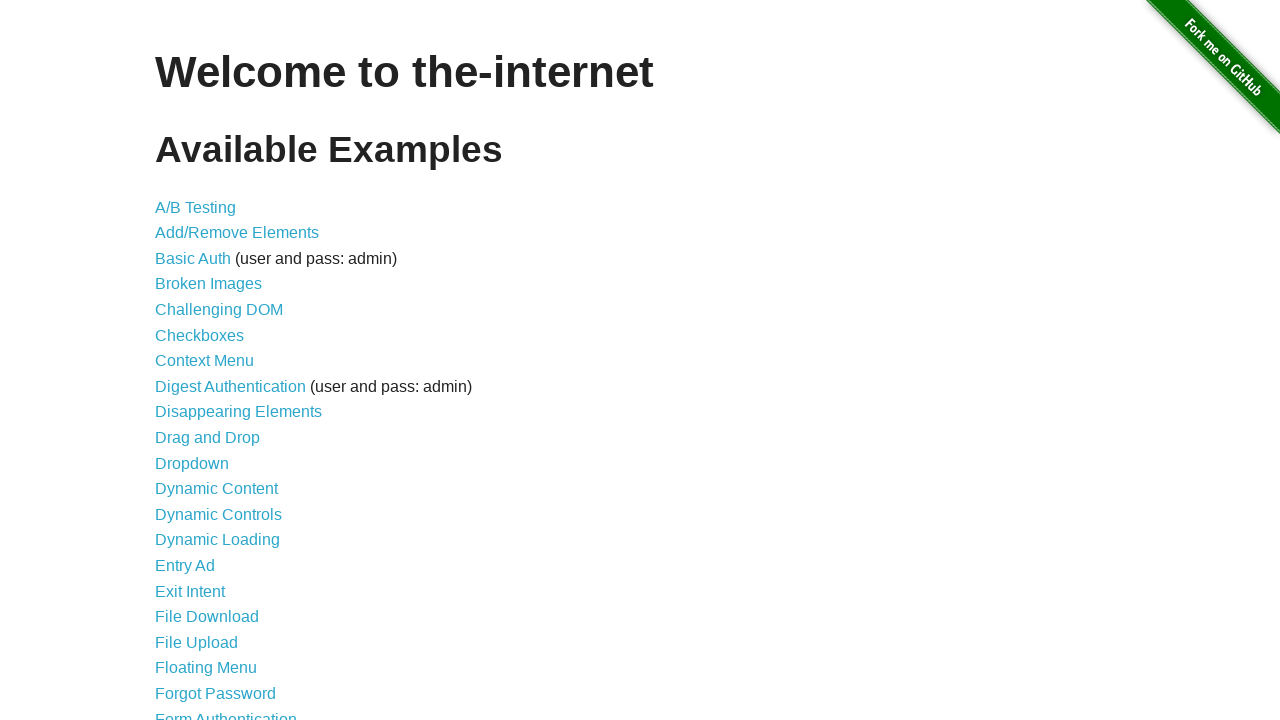

Clicked on Dropdown link to navigate to Dropdown page at (192, 463) on xpath=//a[contains(text(),'Dropdown')]
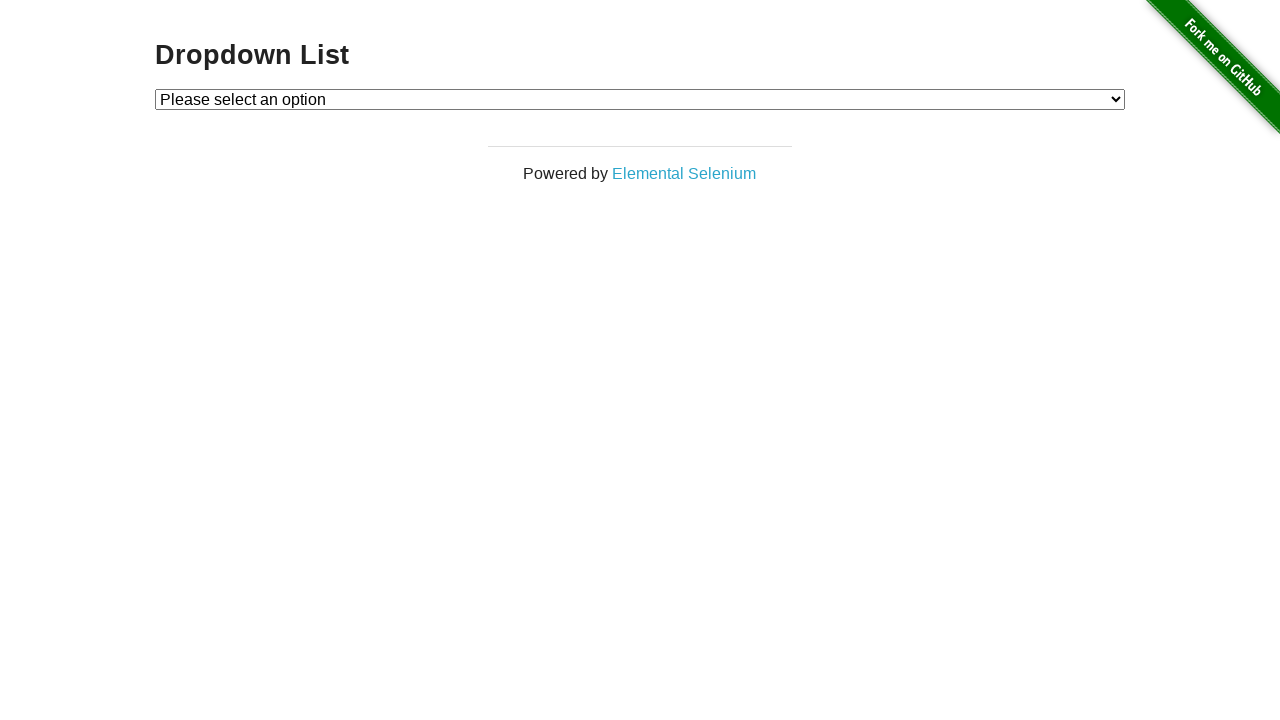

Selected Option 1 from dropdown menu on //select[@id='dropdown']
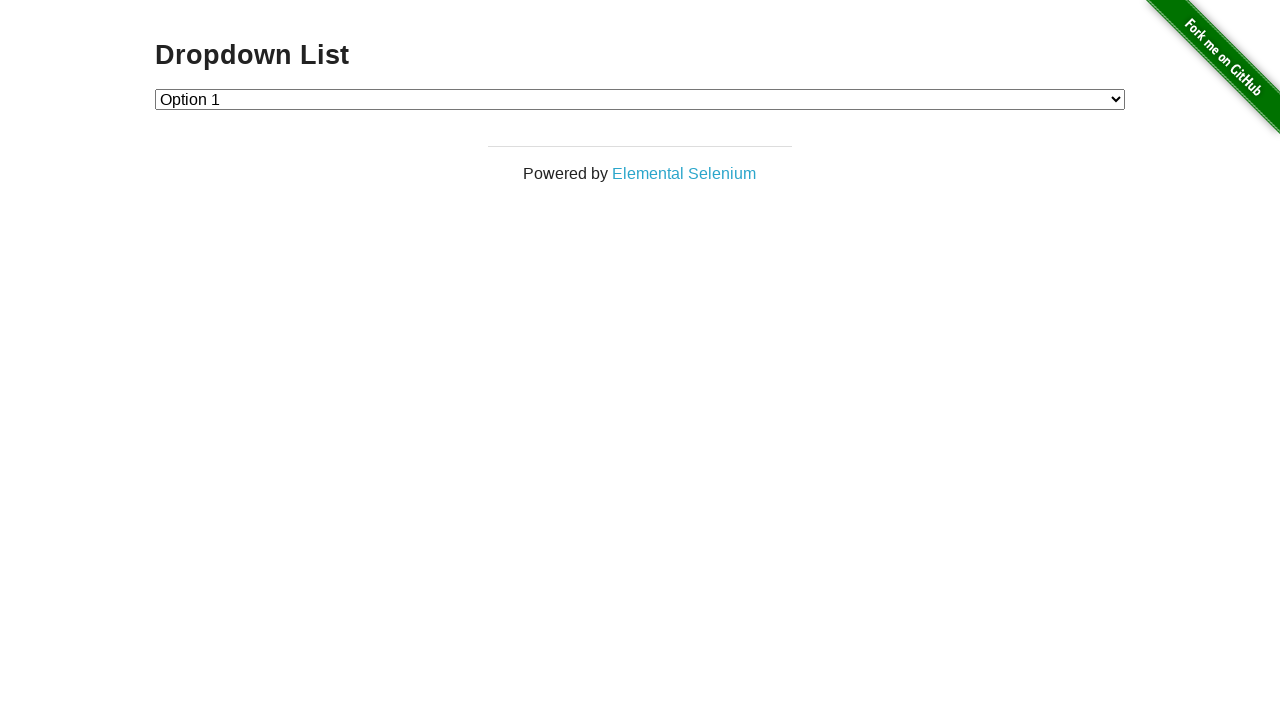

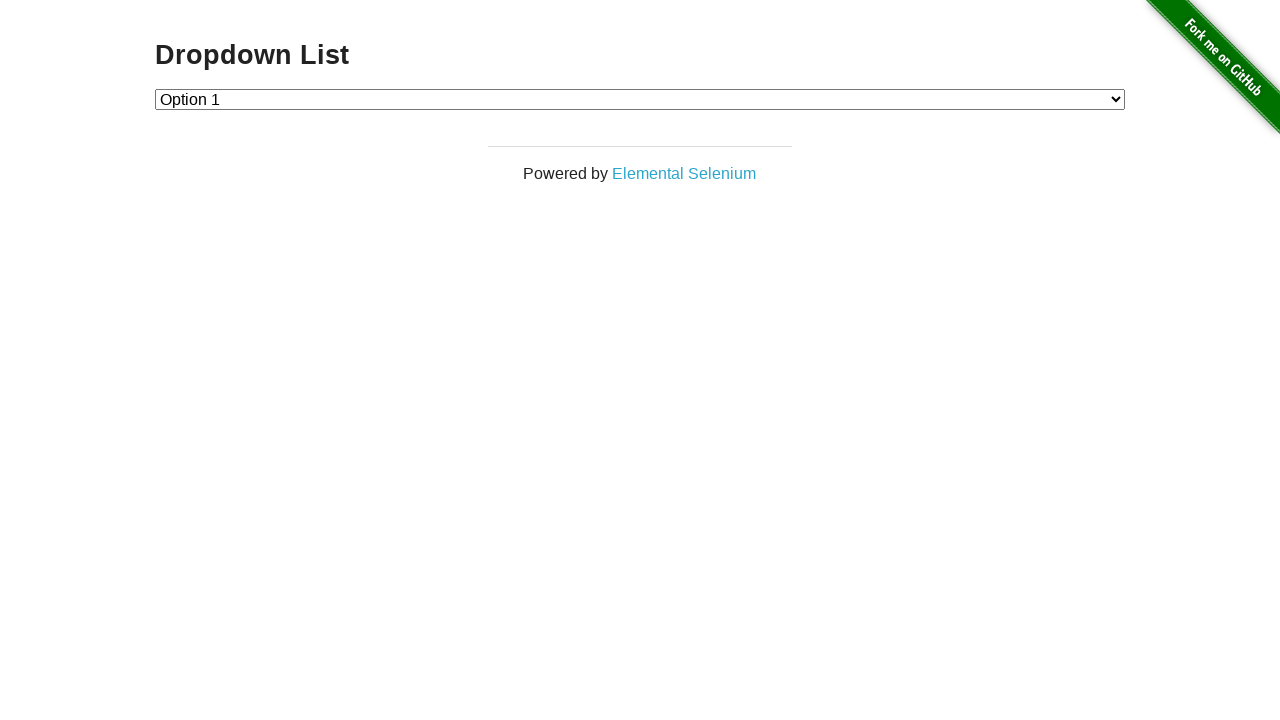